Navigates to the offers page and verifies the URL is correct

Starting URL: https://rahulshettyacademy.com/seleniumPractise/#/offers

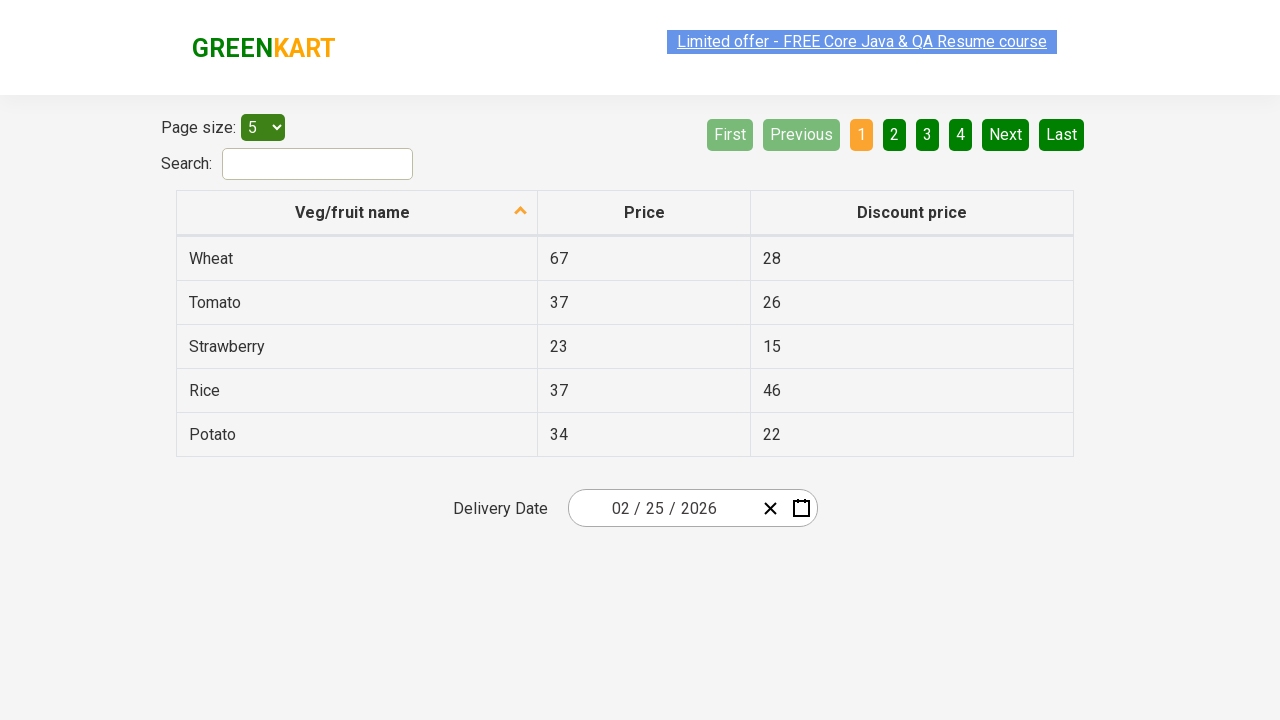

Verified URL is correct: https://rahulshettyacademy.com/seleniumPractise/#/offers
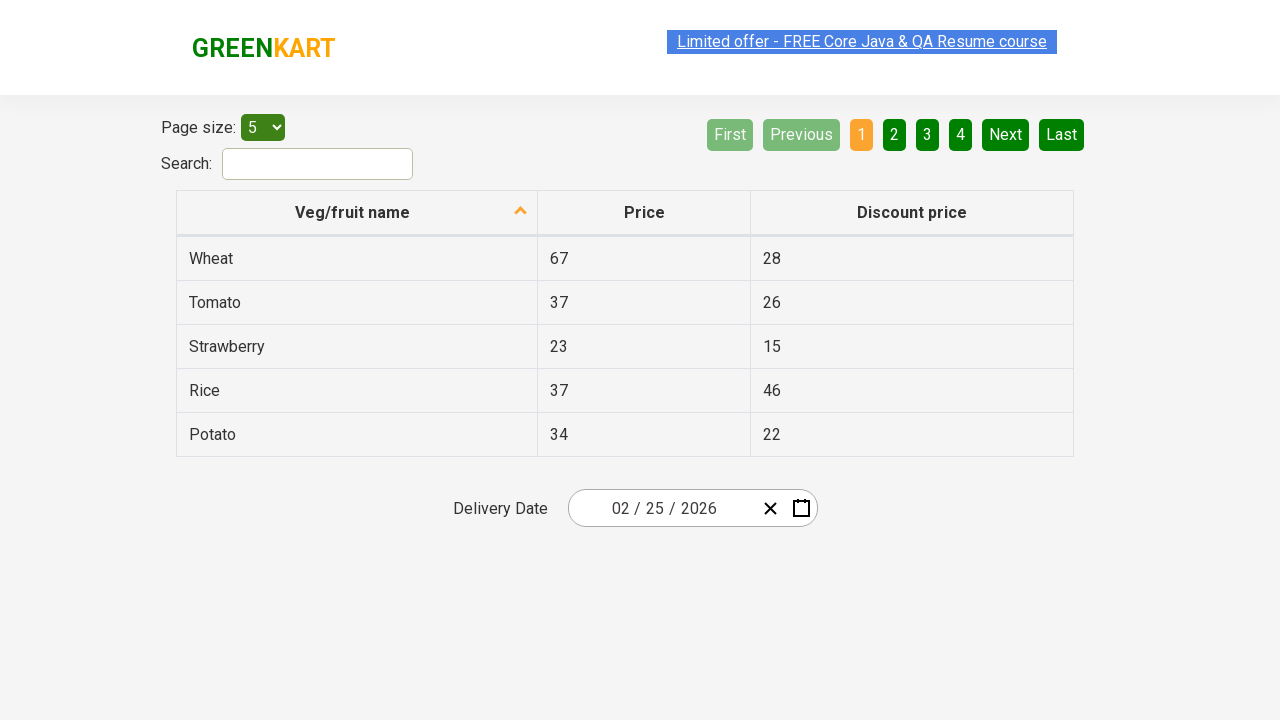

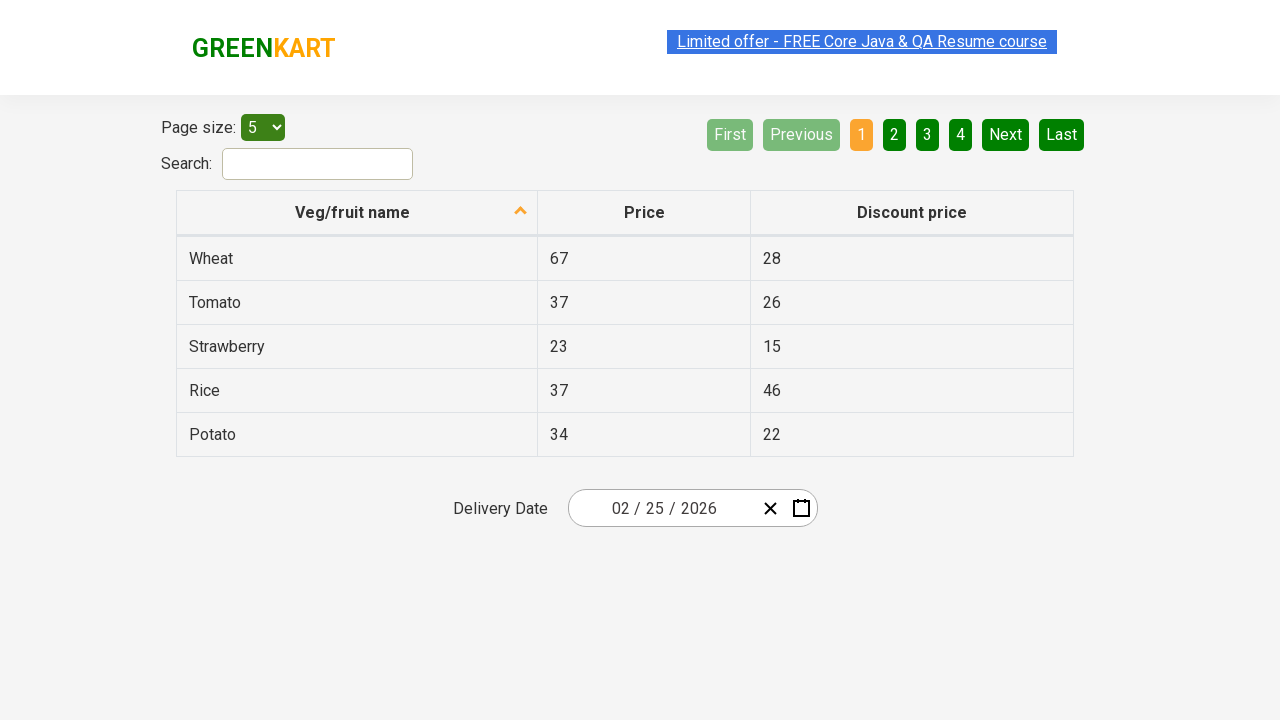